Tests Selenium web form by entering text and submitting the form

Starting URL: https://www.selenium.dev/selenium/web/web-form.html

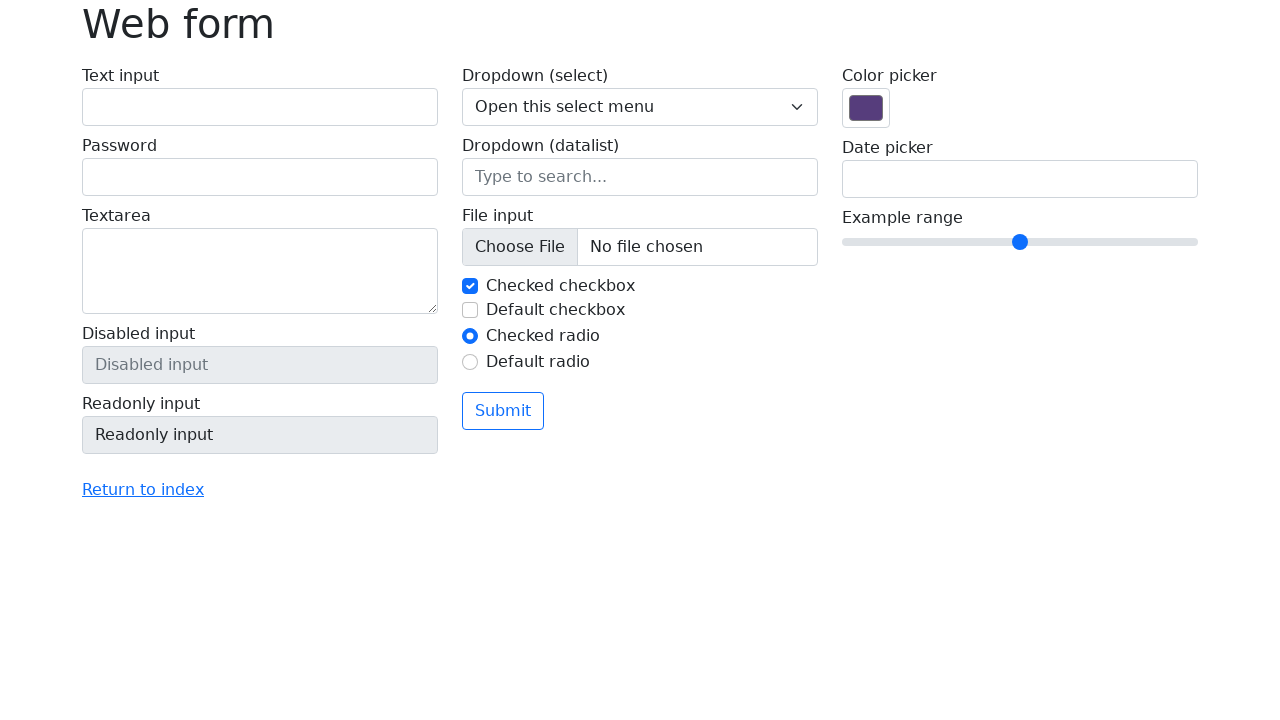

Filled text input with 'Selenium' on input[name='my-text']
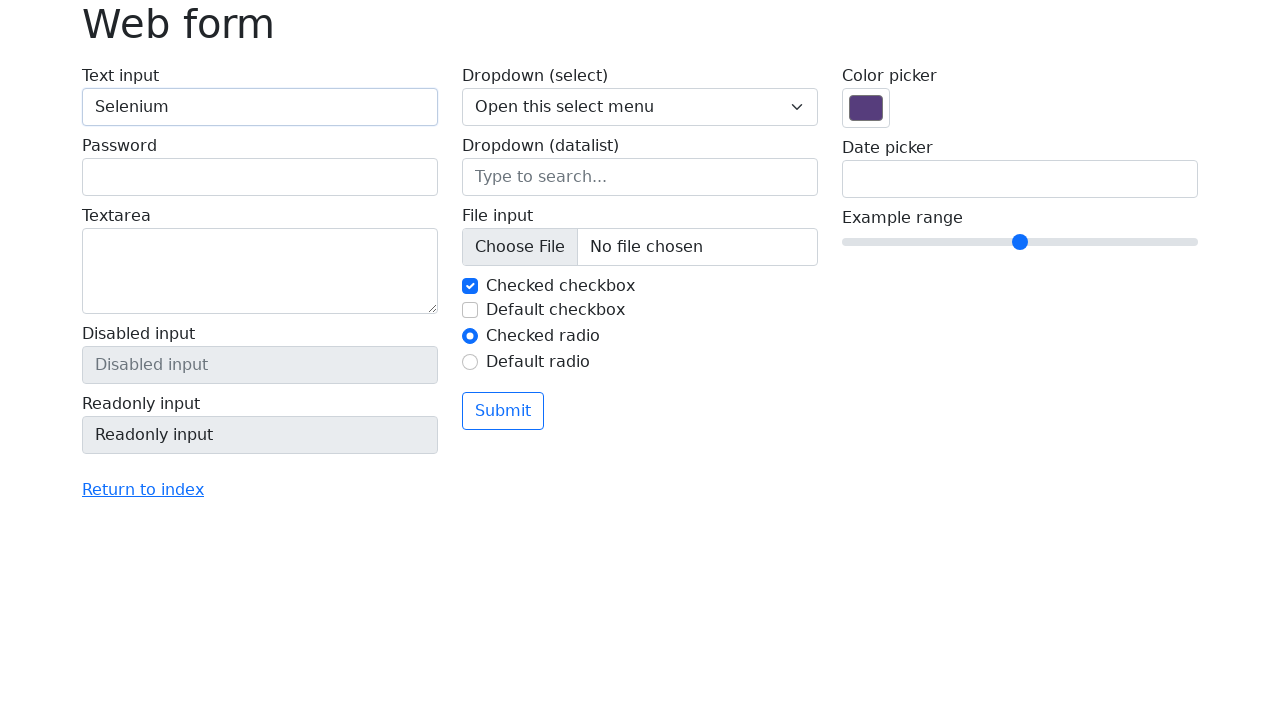

Clicked submit button to submit the form at (503, 411) on button
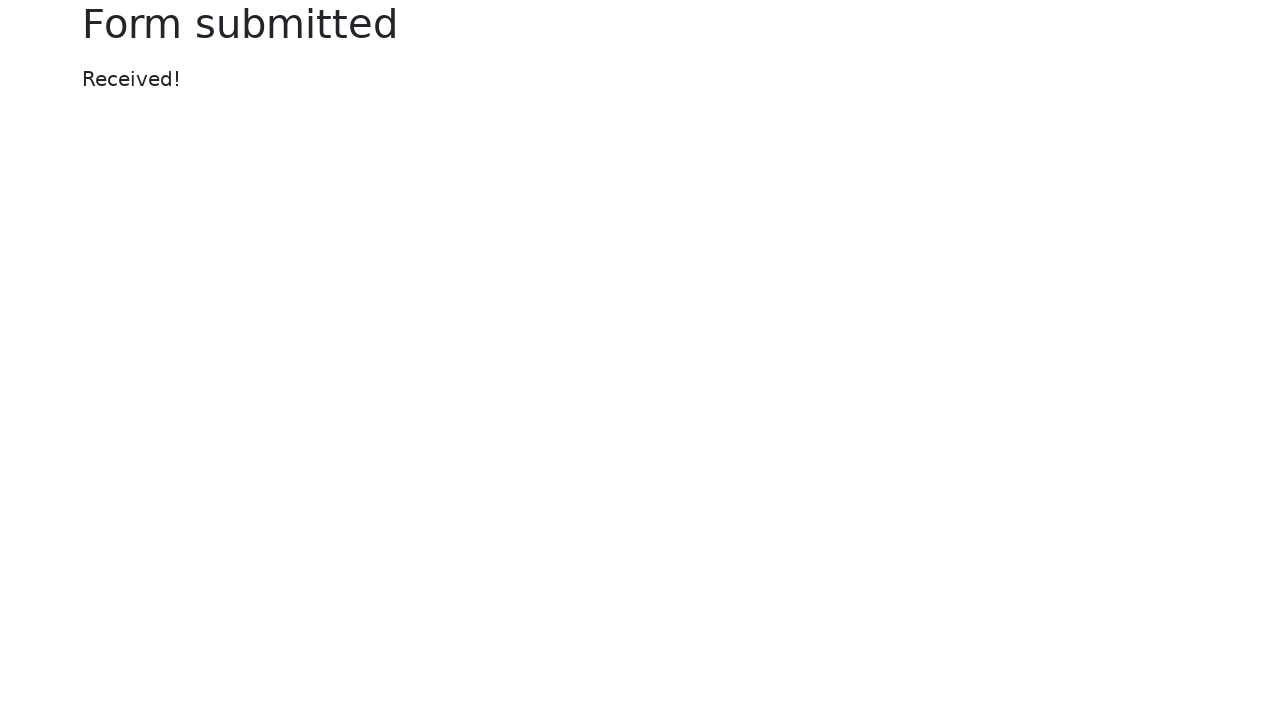

Success message appeared after form submission
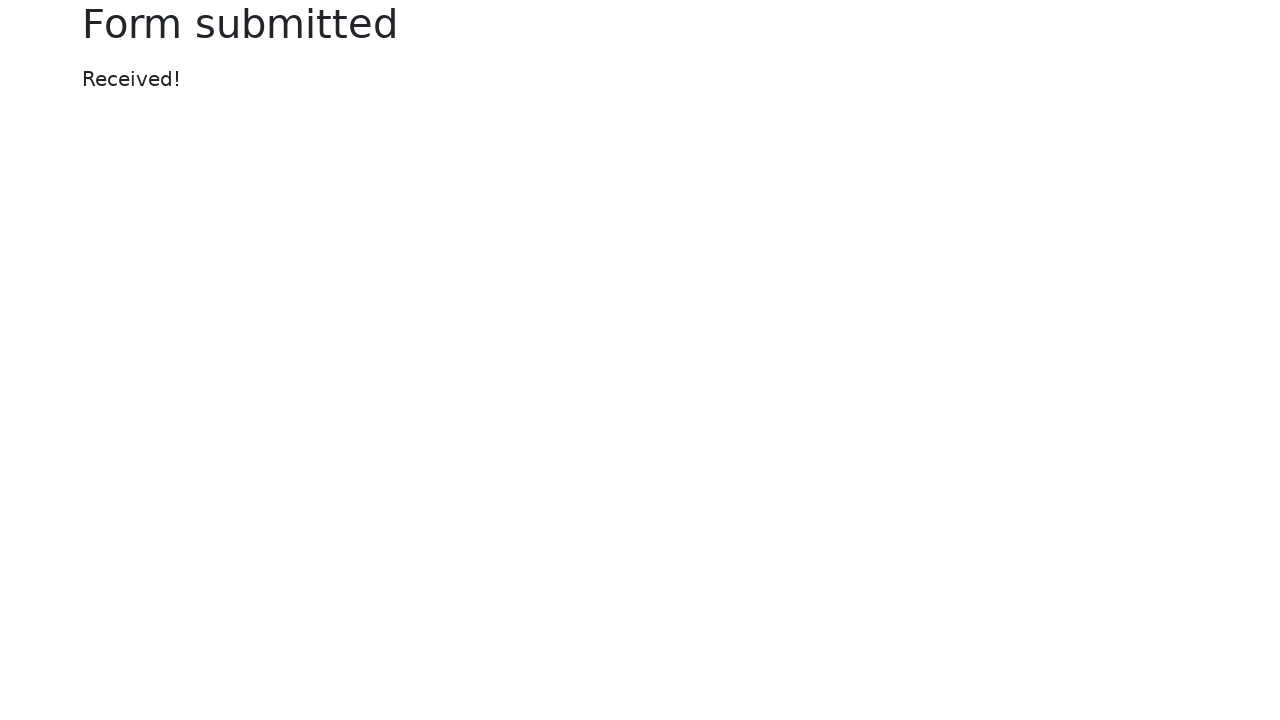

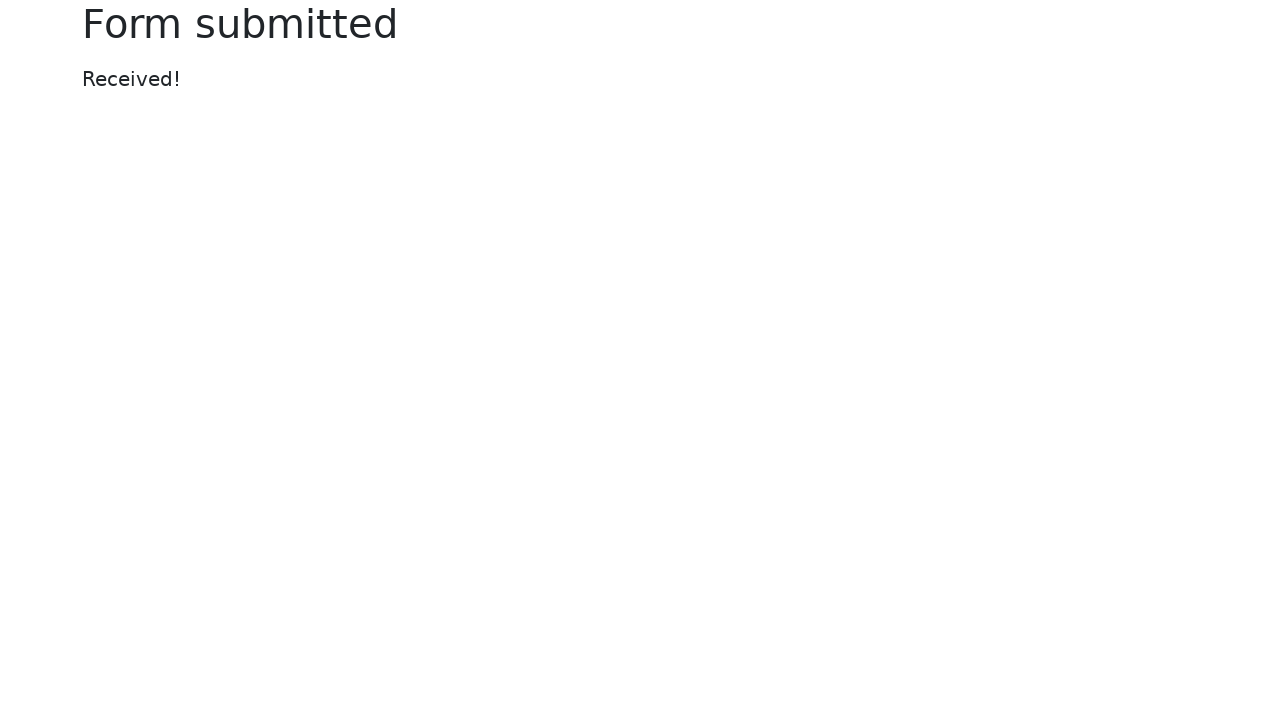